Tests sortable data tables by navigating to the tables page, finding a specific row with last name "Bach" in table1, and clicking the edit link for that row

Starting URL: https://the-internet.herokuapp.com/tables

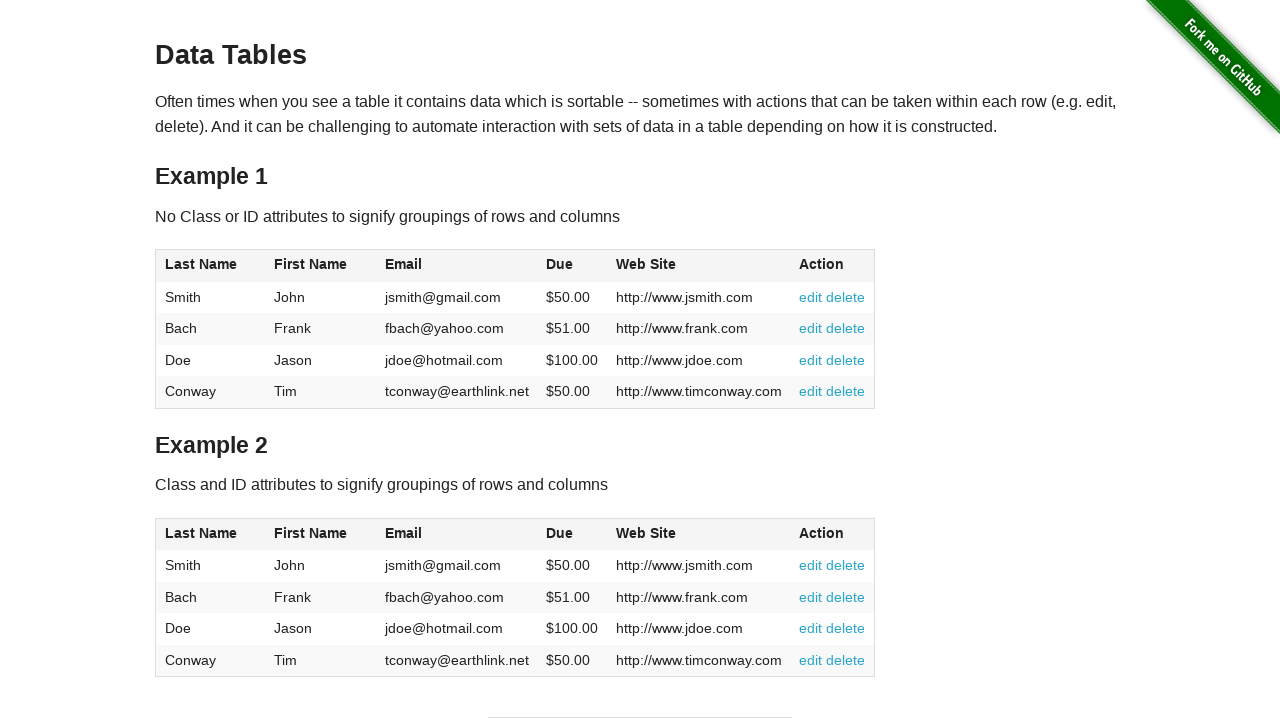

Waited for table1 to load
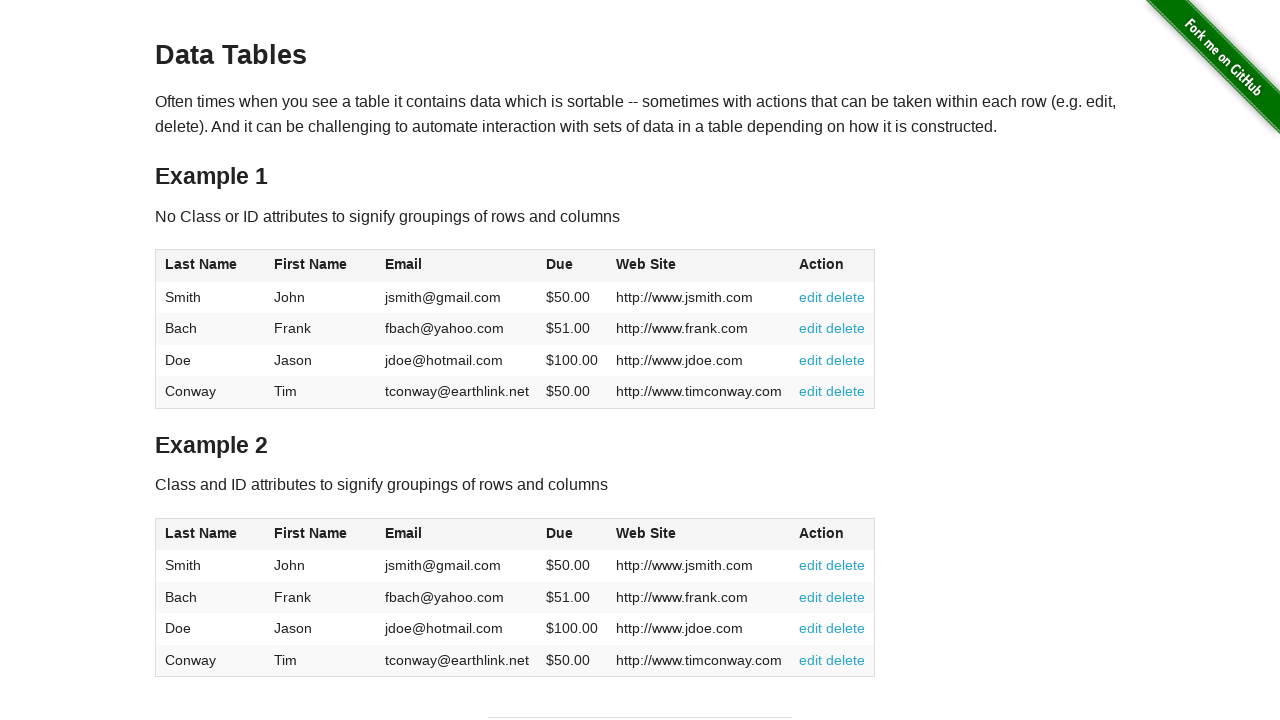

Retrieved all rows from table1
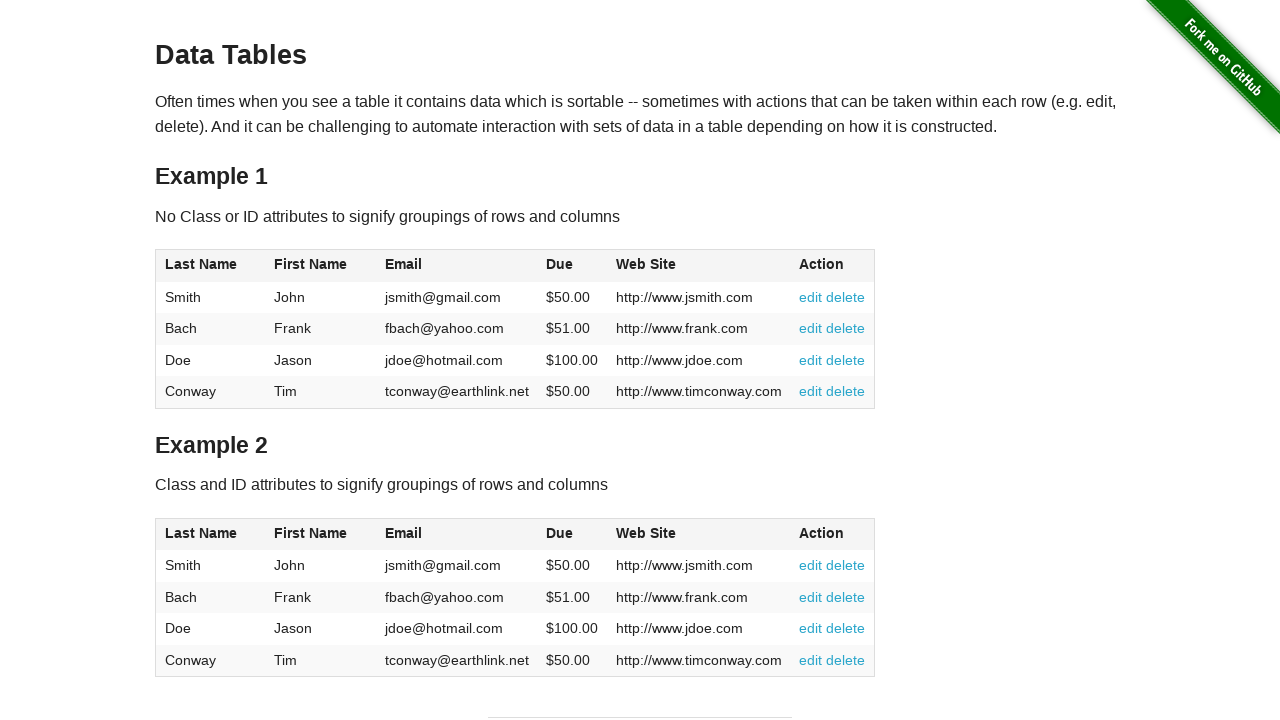

Extracted last name 'Smith' from row 1
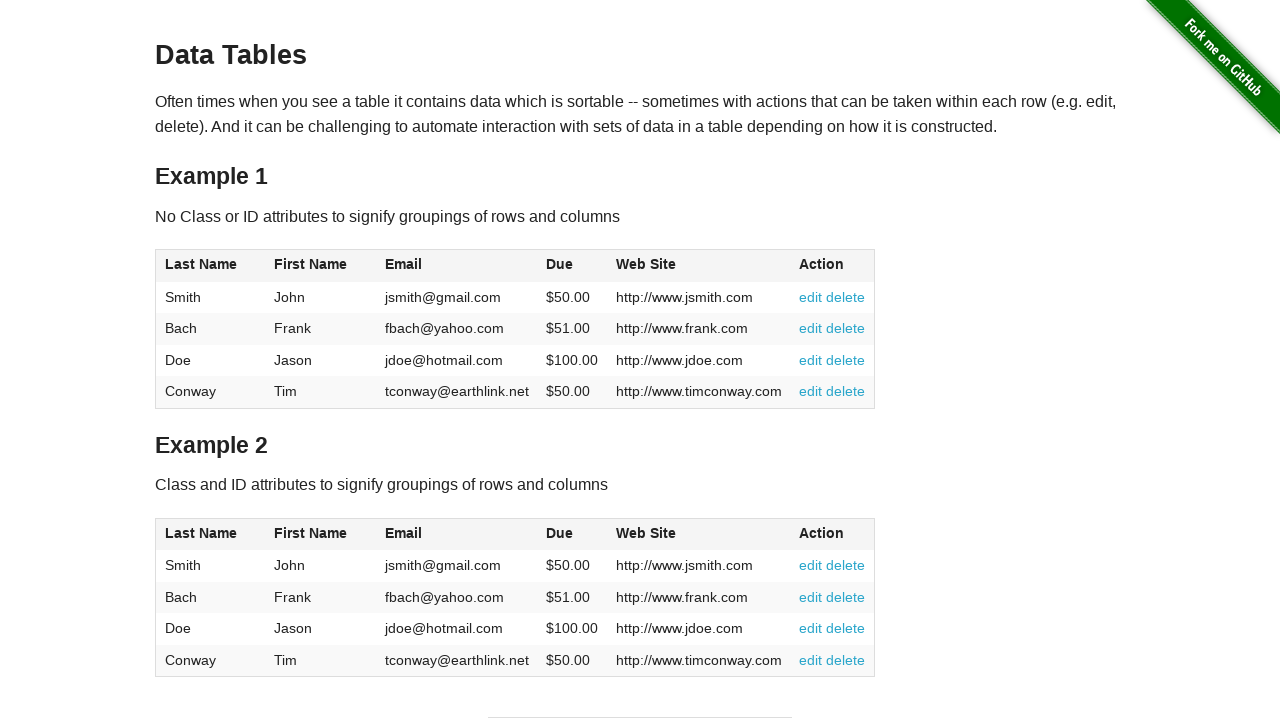

Extracted last name 'Bach' from row 2
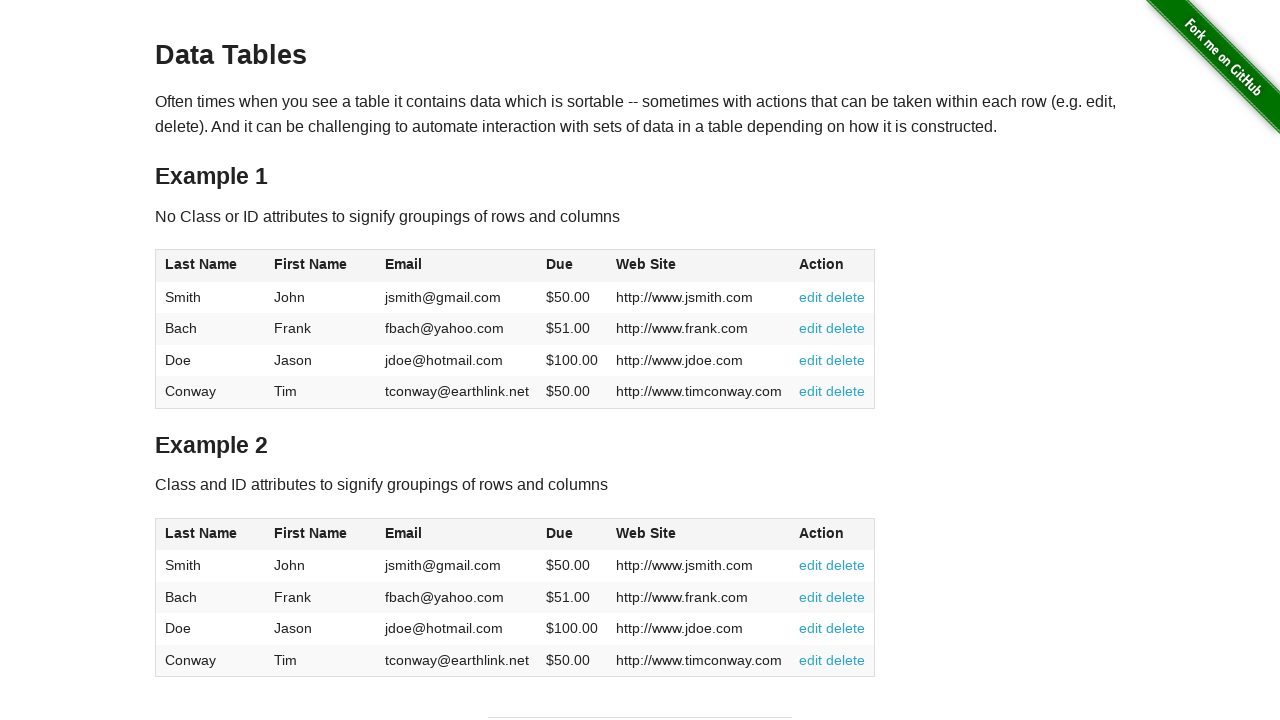

Found 'Bach' in table and clicked edit link at (811, 328) on xpath=//table[@id='table1']/tbody/tr >> nth=1 >> a:has-text('edit')
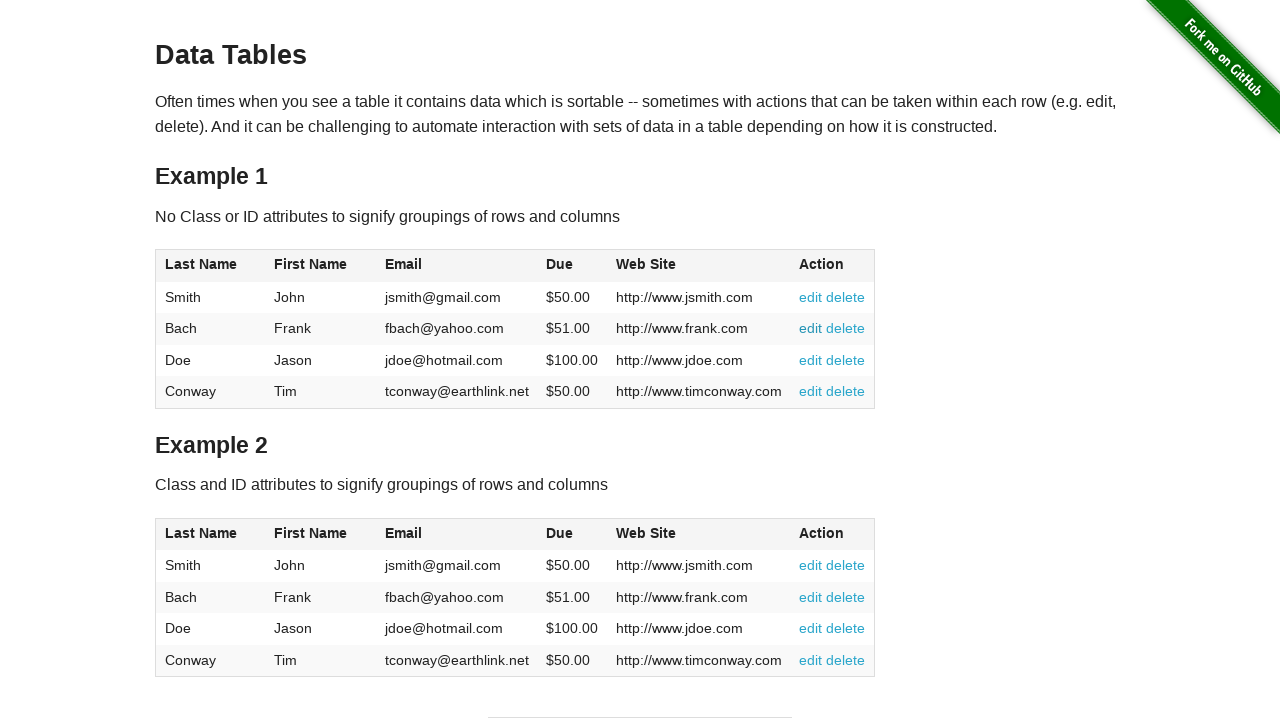

Navigated to edit page and URL confirmed with #edit fragment
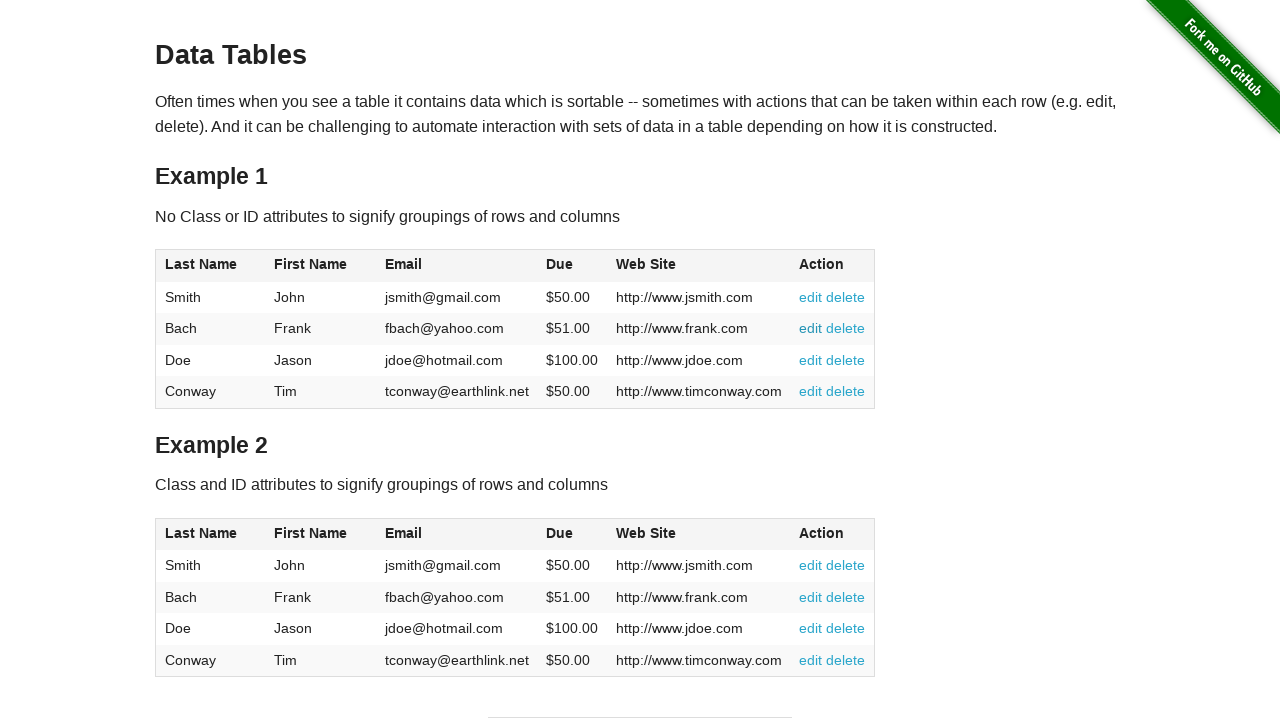

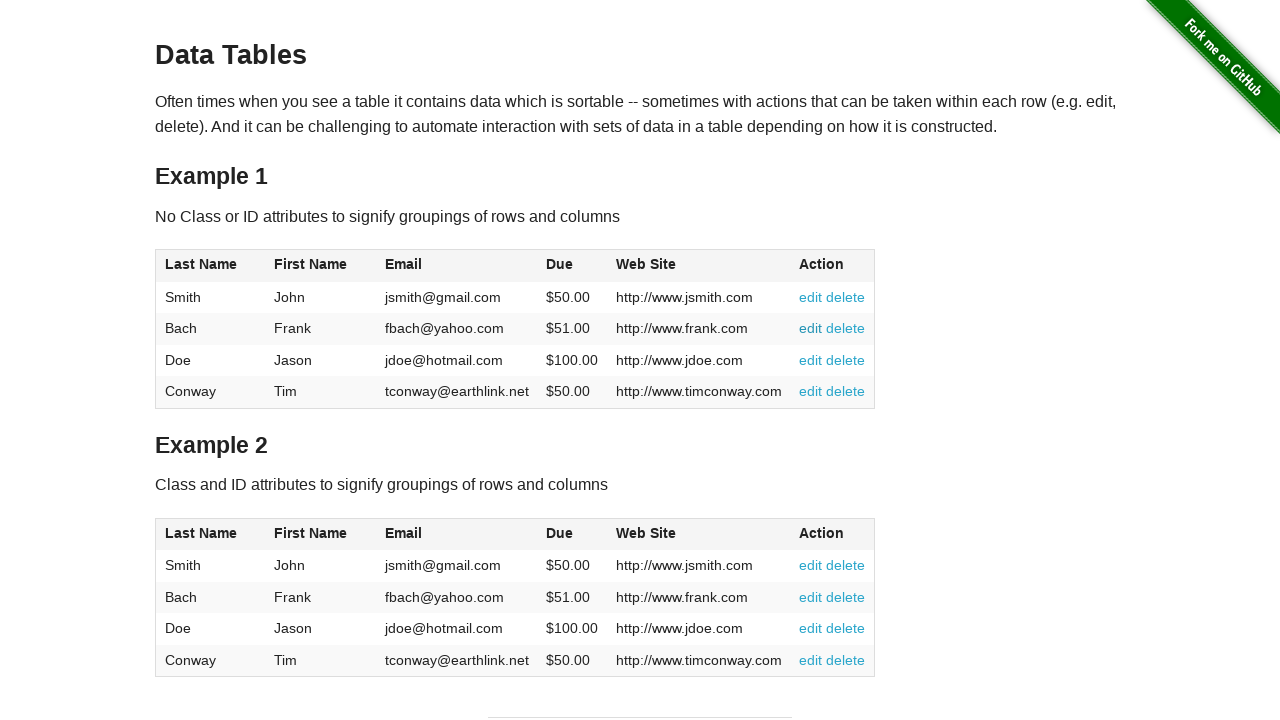